Tests filling a name input field on an Angular practice form by entering a user's name.

Starting URL: https://rahulshettyacademy.com/angularpractice/

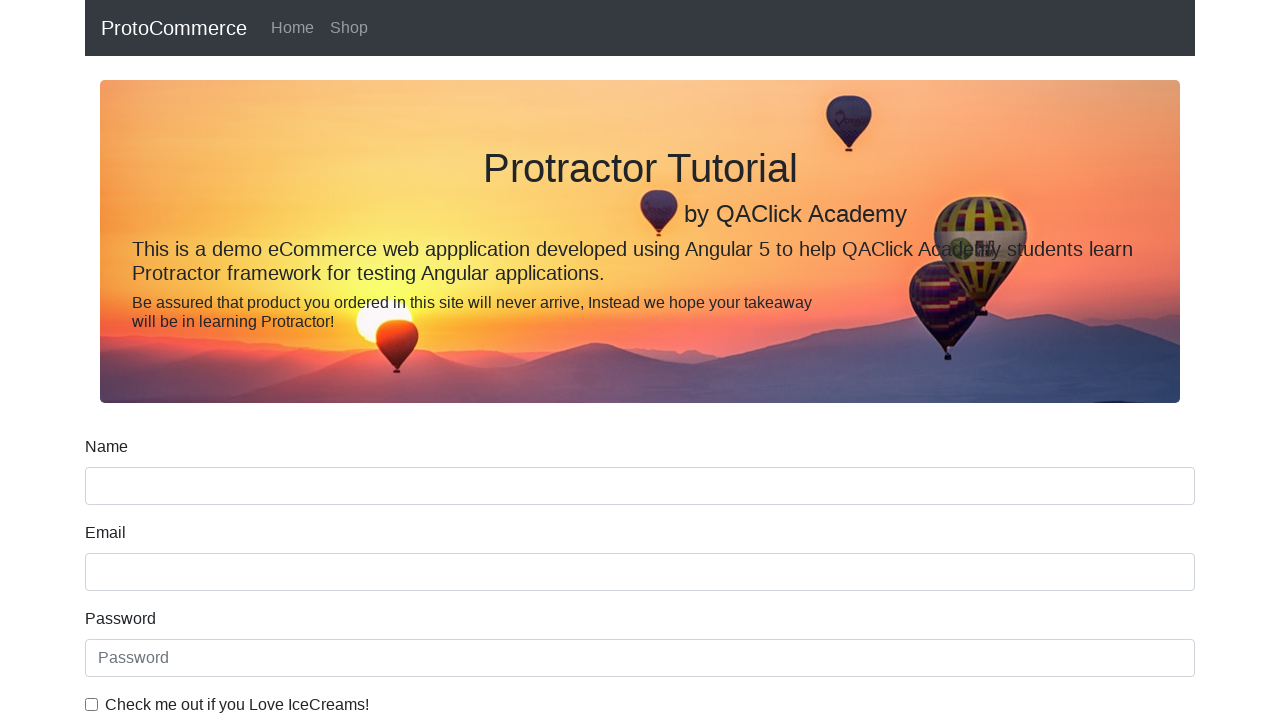

Filled name input field with 'Sanket' on input[name='name']
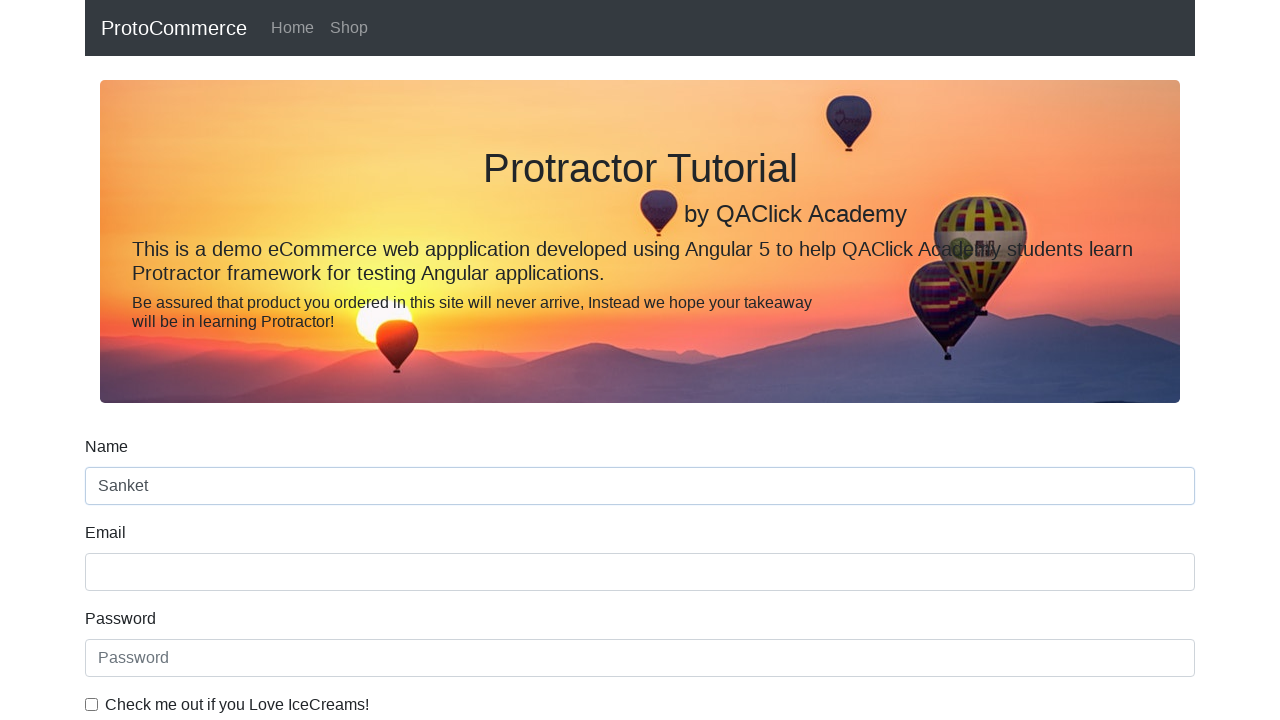

Waited 500ms for input to be registered
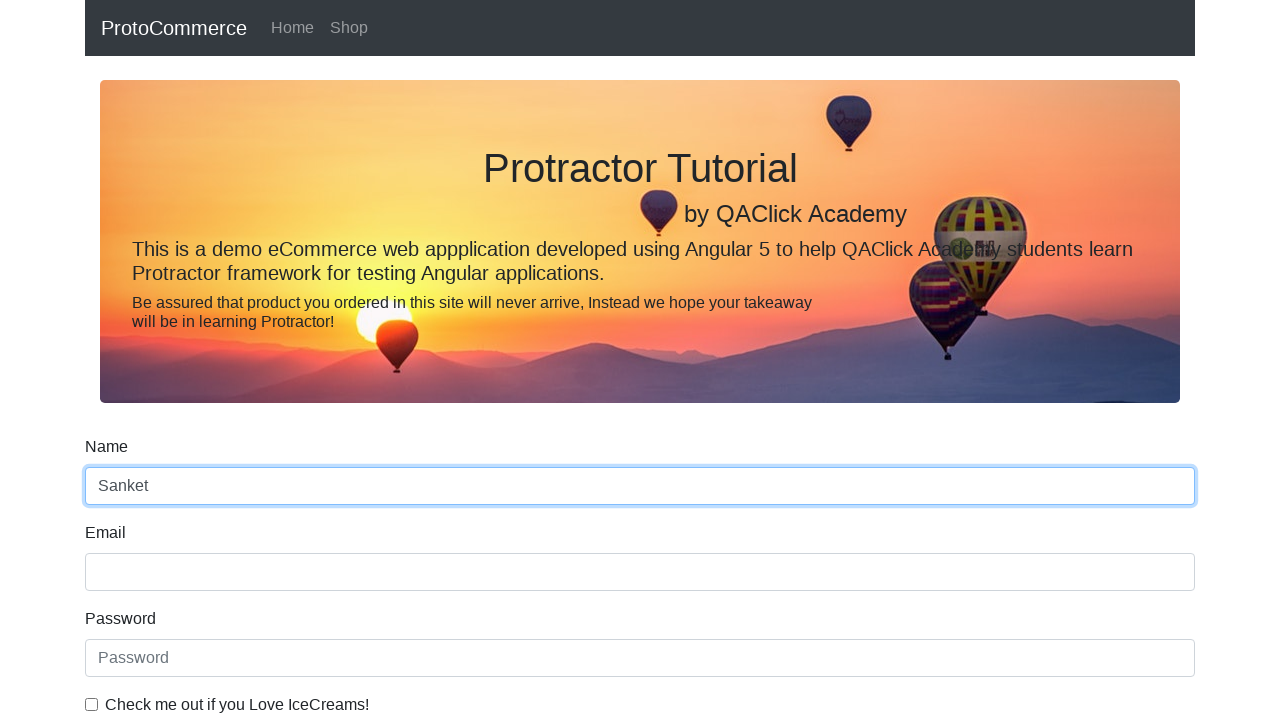

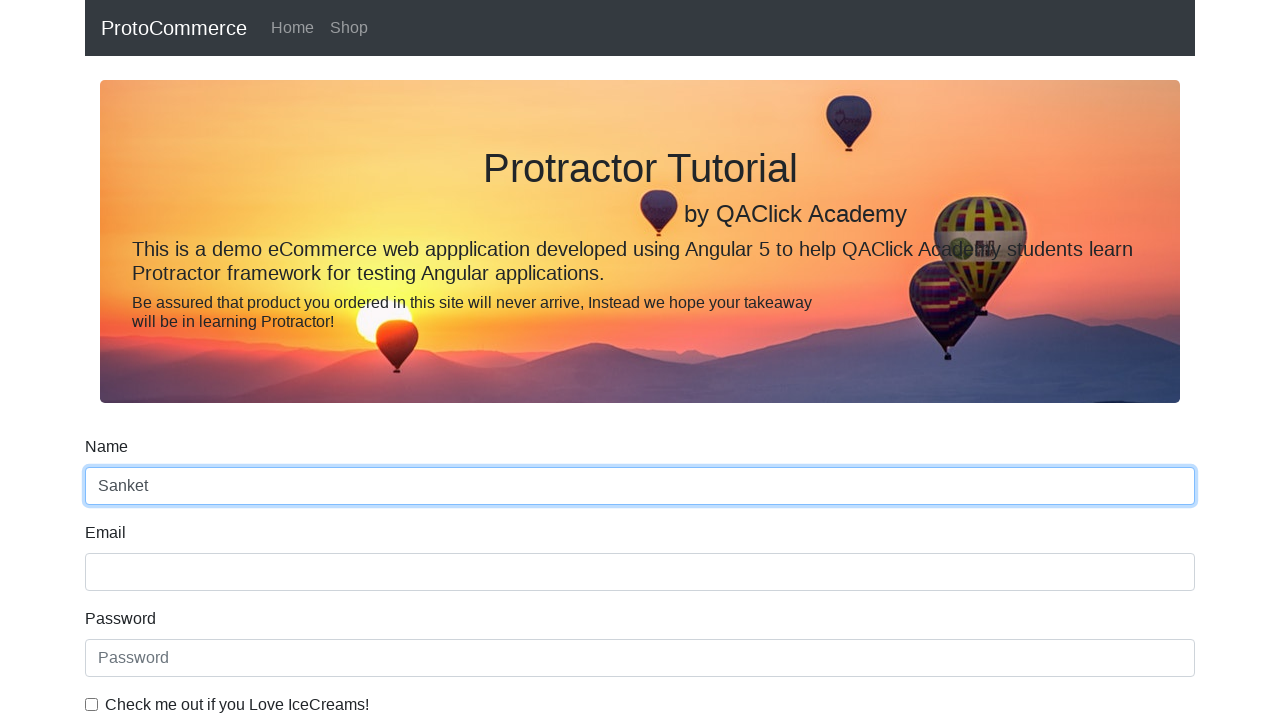